Tests the add-to-cart functionality on BrowserStack demo site by adding a product to cart and verifying the cart displays the correct product

Starting URL: https://www.bstackdemo.com

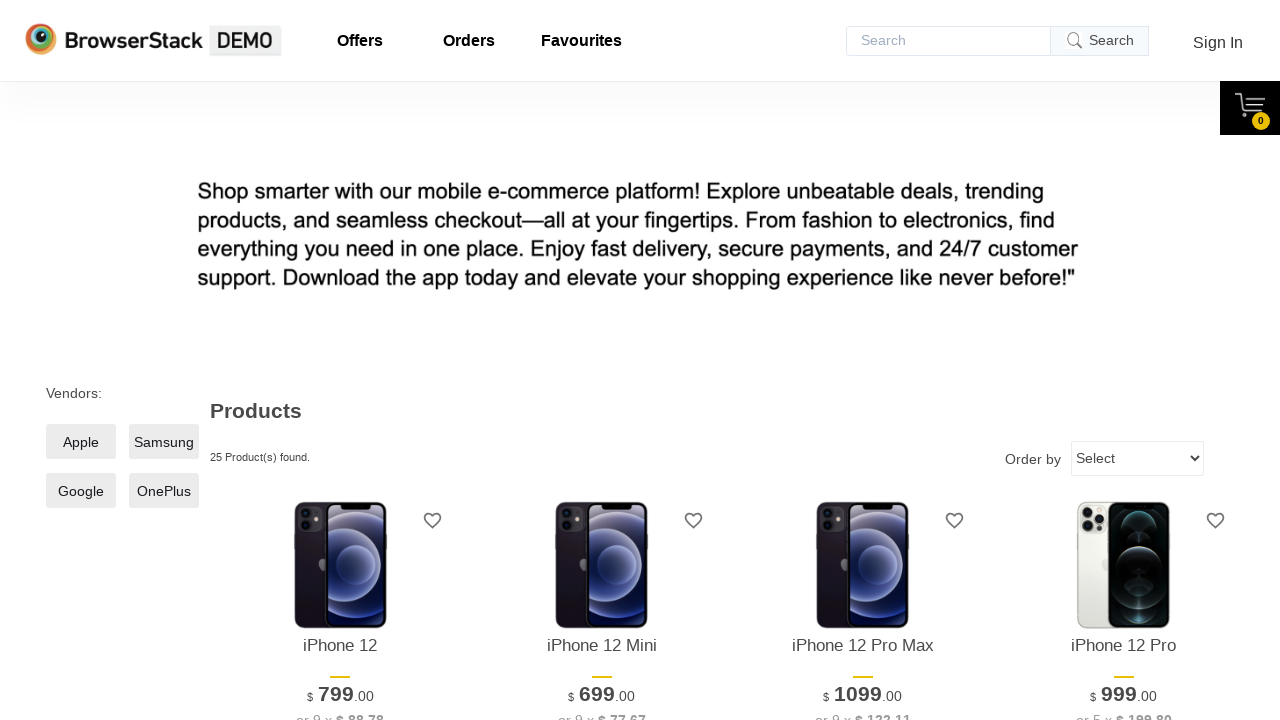

Verified page title contains 'StackDemo'
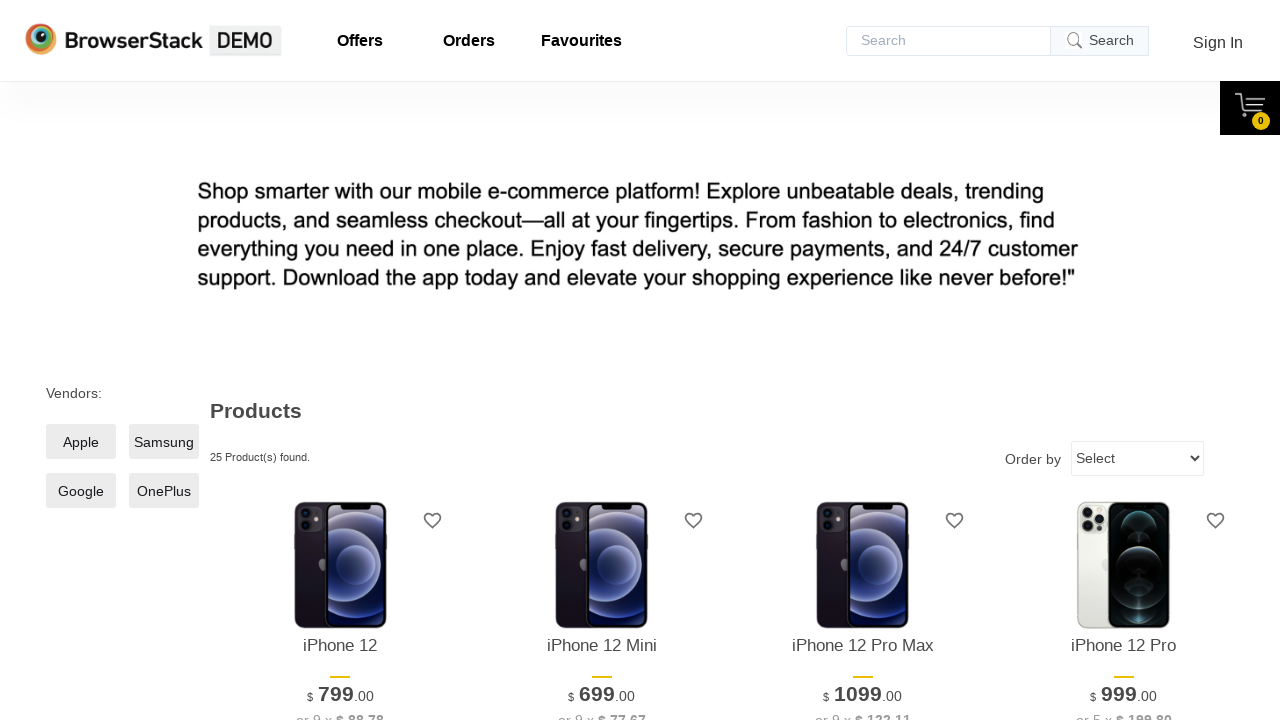

Retrieved product name from main page
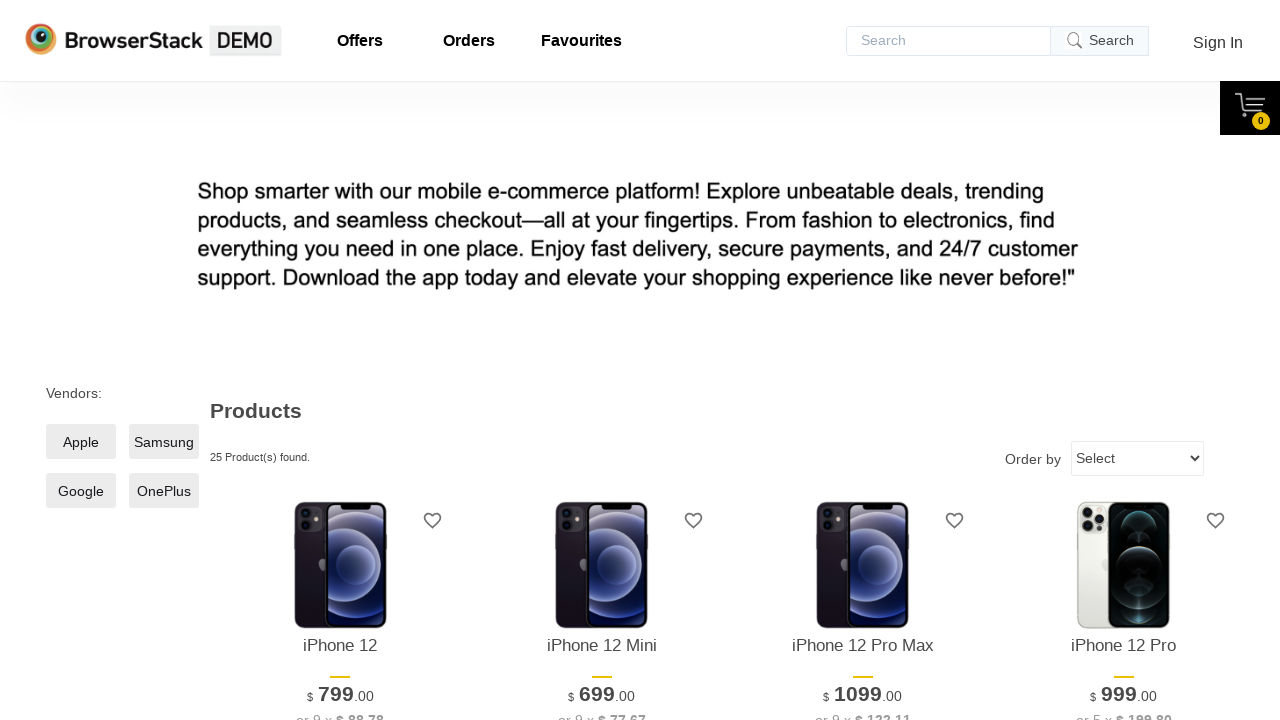

Clicked add to cart button for first product at (340, 361) on xpath=//*[@id='1']/div[4]
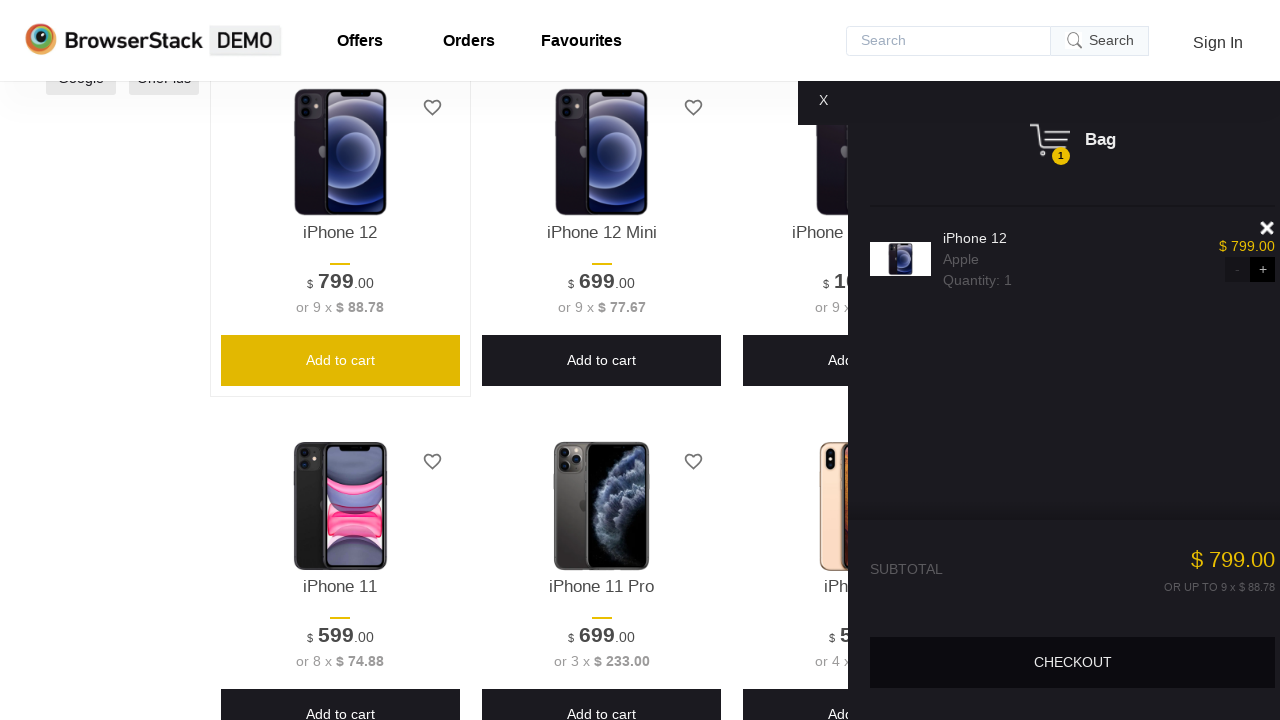

Cart panel loaded and is visible
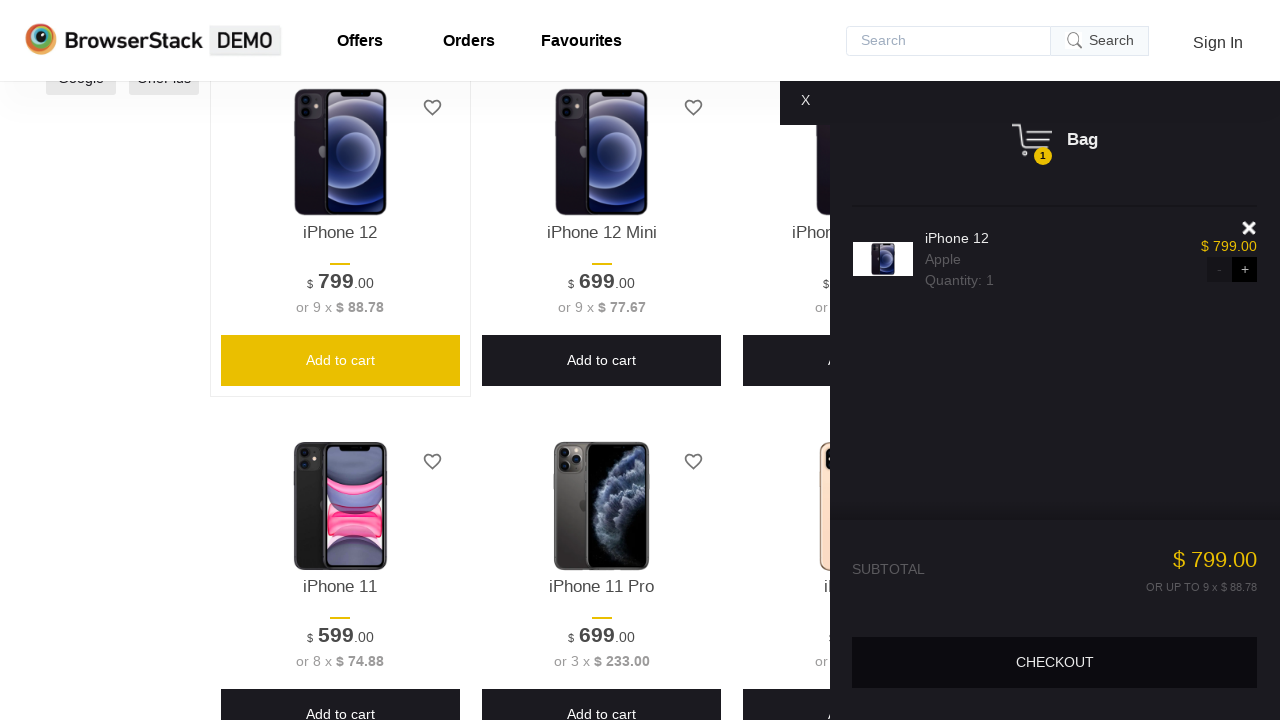

Verified cart panel is visible
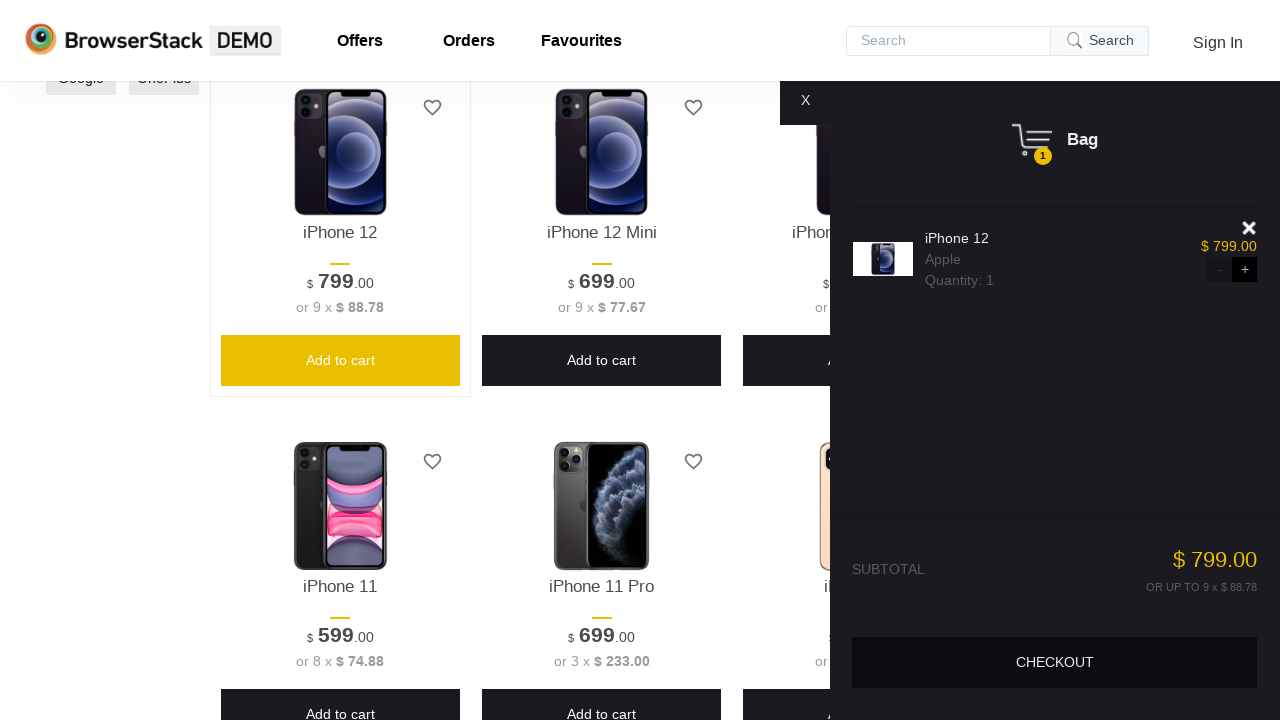

Retrieved product name from cart
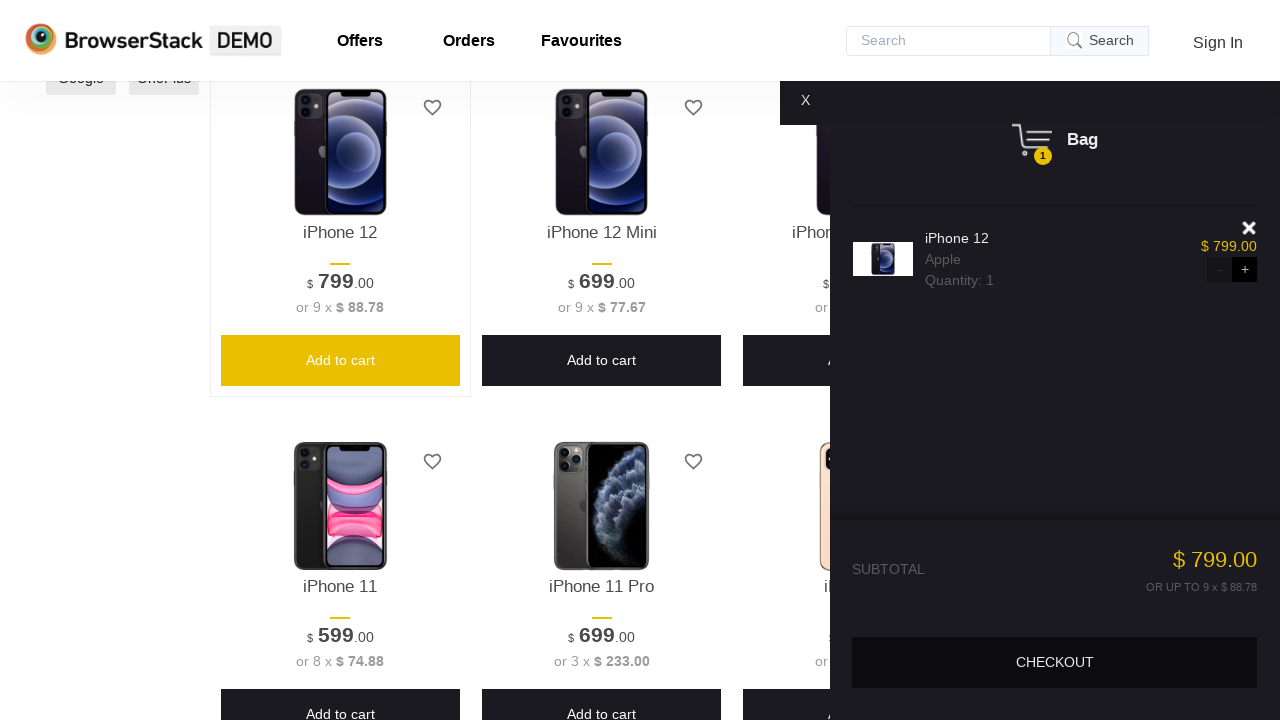

Verified product in cart matches product on main page
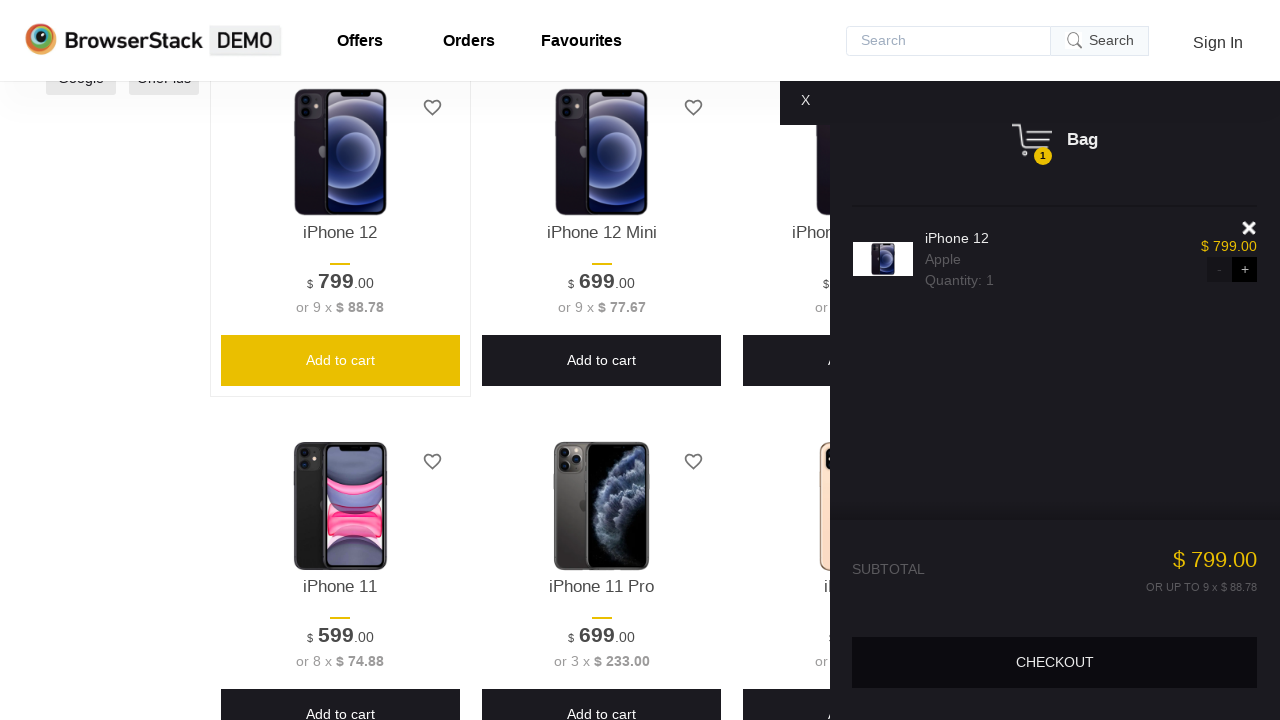

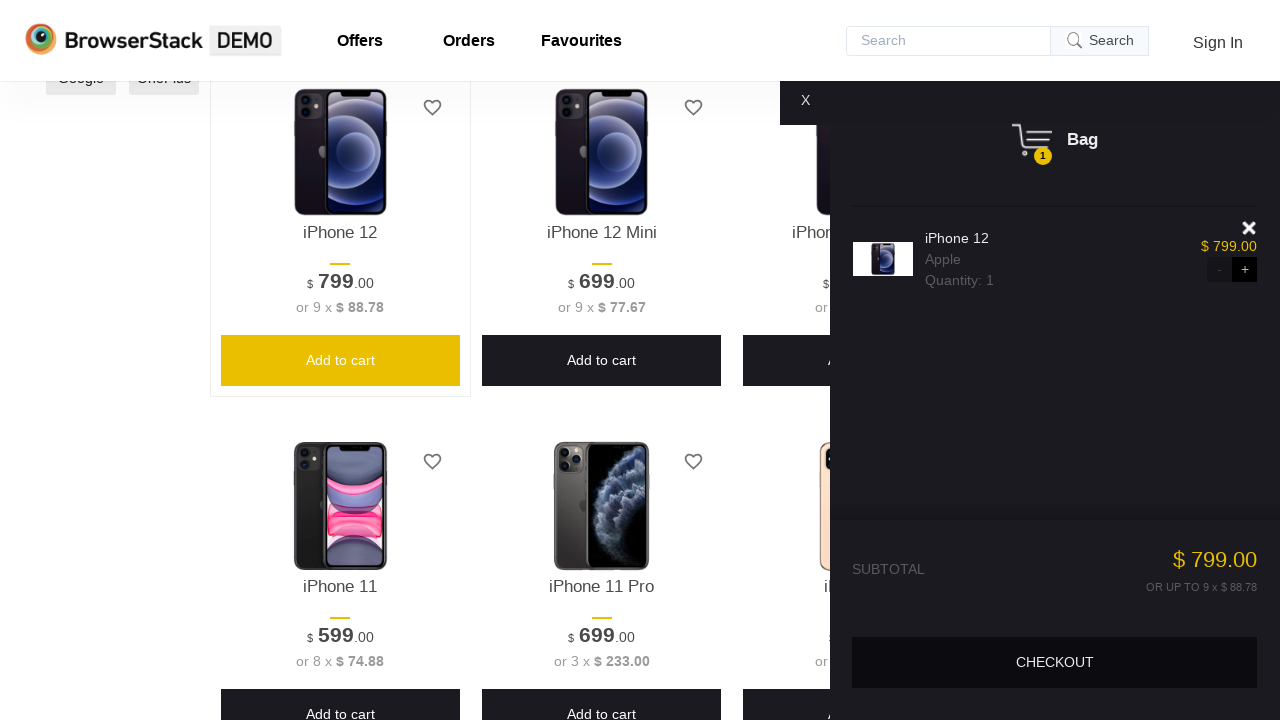